Tests right-click context menu functionality on the Dropdown link element

Starting URL: https://the-internet.herokuapp.com/

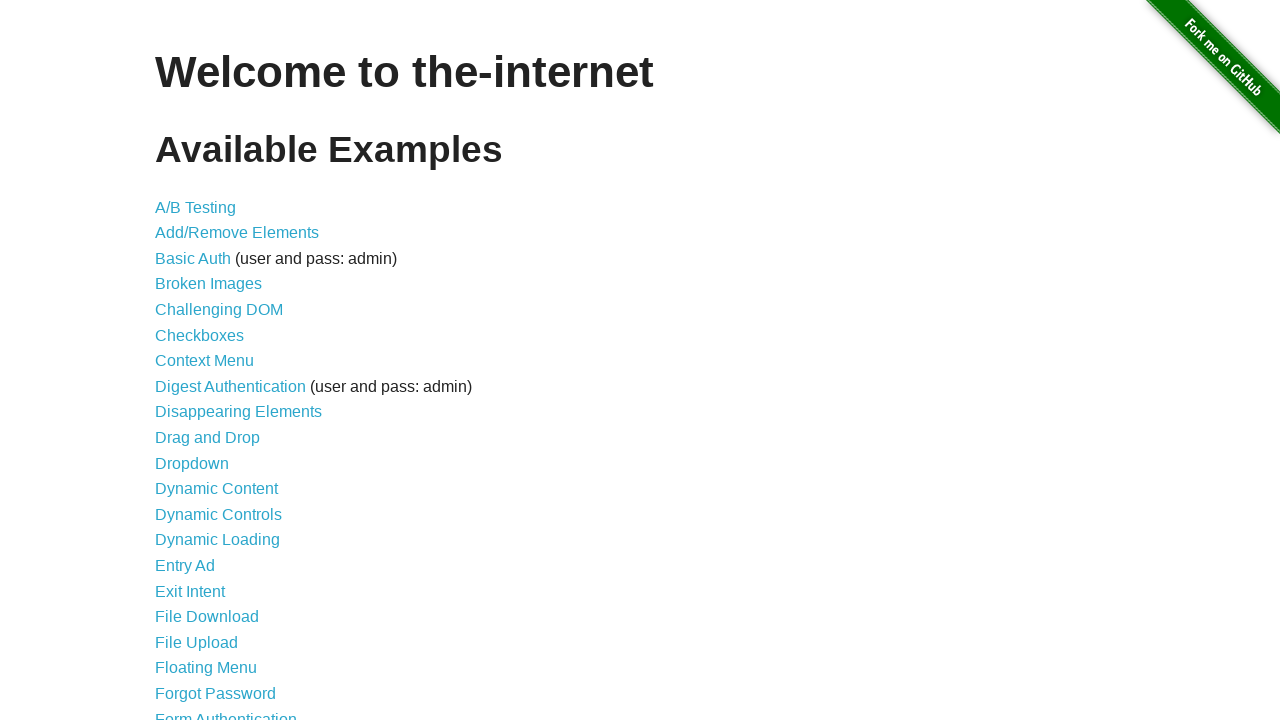

Navigated to the-internet.herokuapp.com homepage
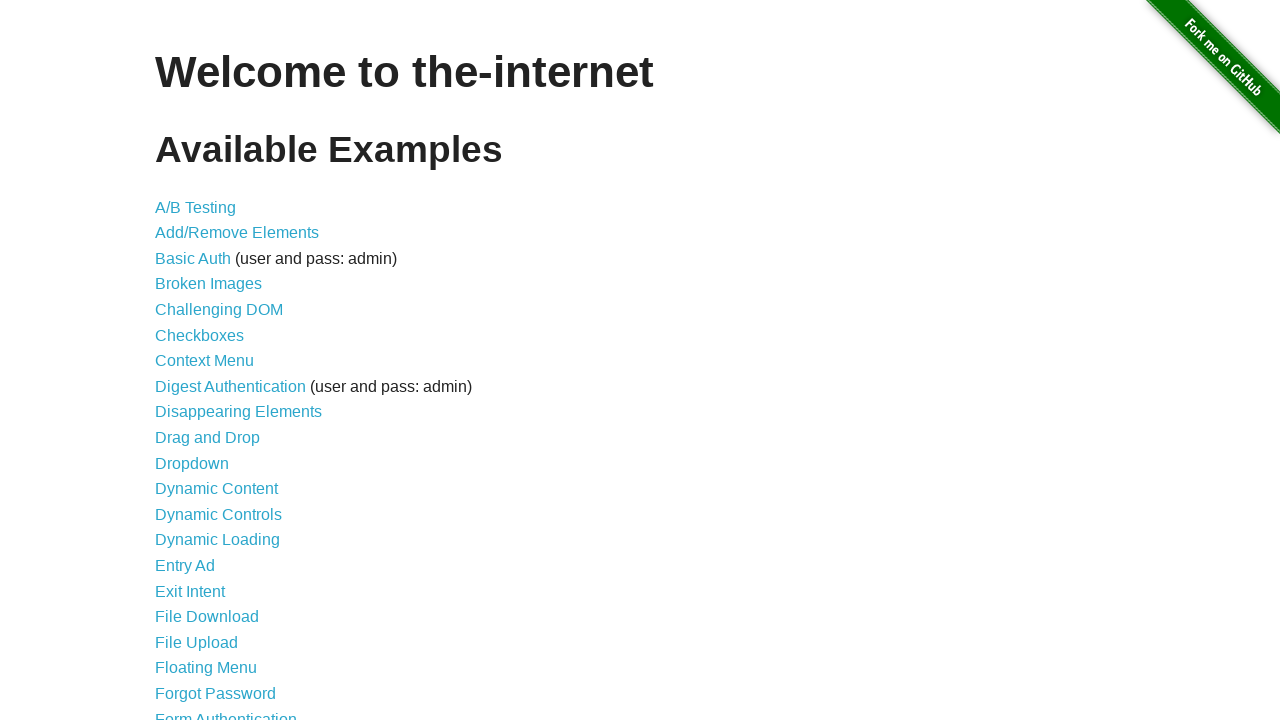

Right-clicked on the Dropdown link to open context menu at (192, 463) on //a[normalize-space()='Dropdown']
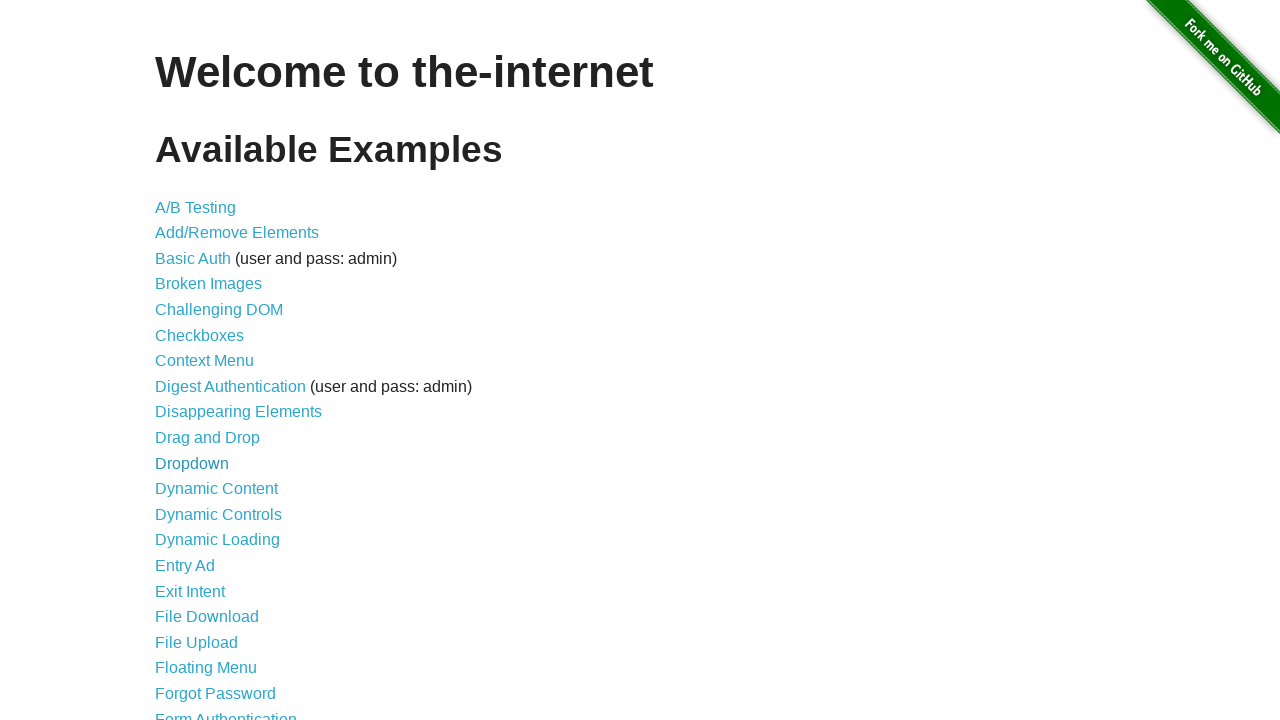

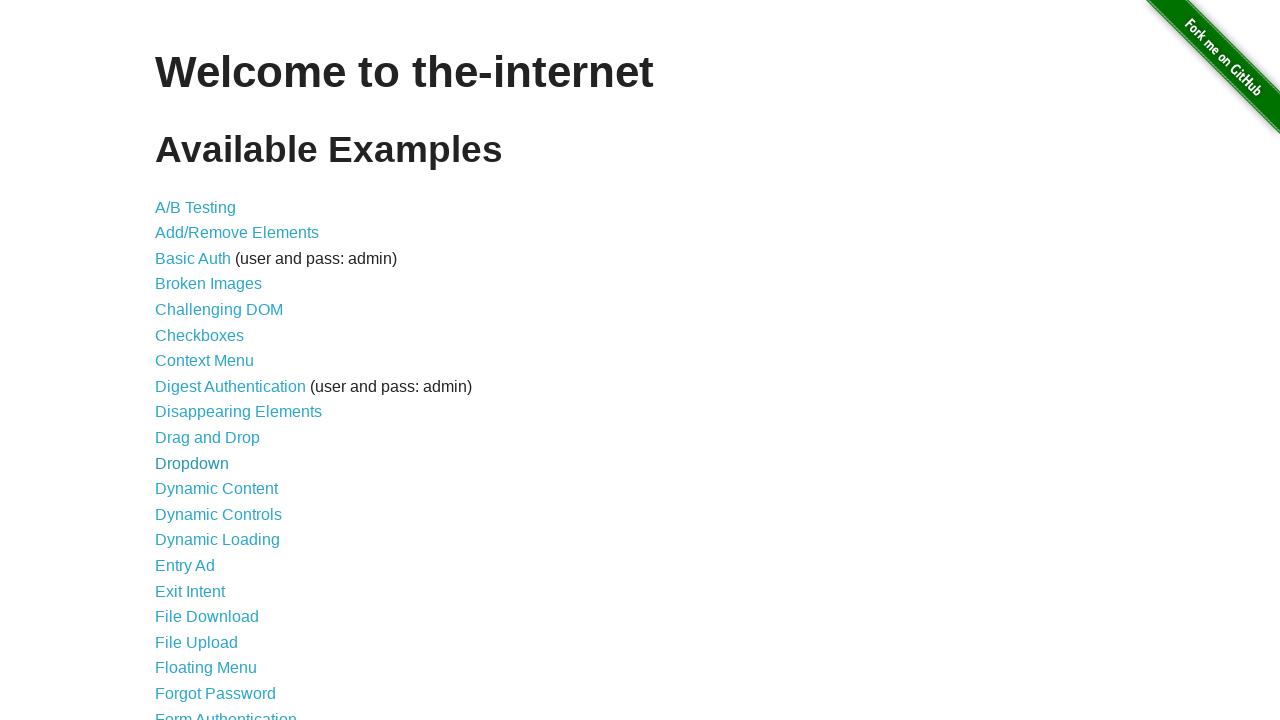